Tests that entered text is trimmed when editing a todo item

Starting URL: https://demo.playwright.dev/todomvc

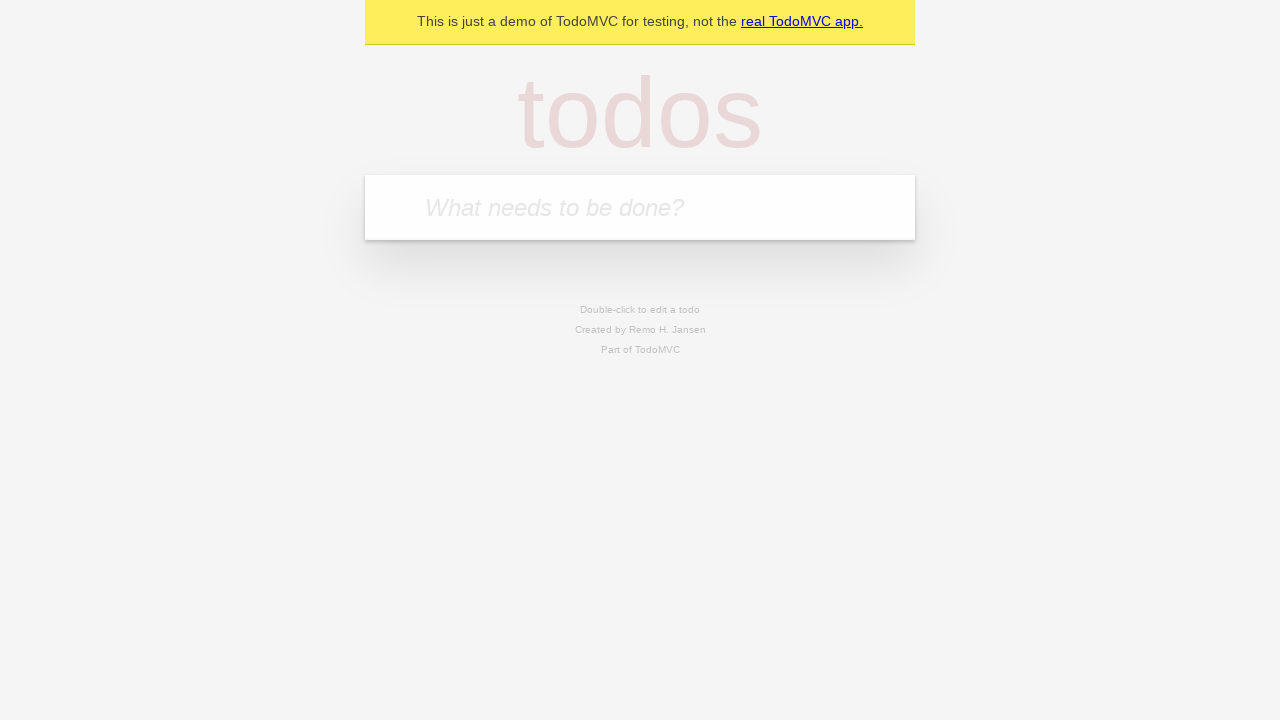

Filled todo input with 'buy some cheese' on internal:attr=[placeholder="What needs to be done?"i]
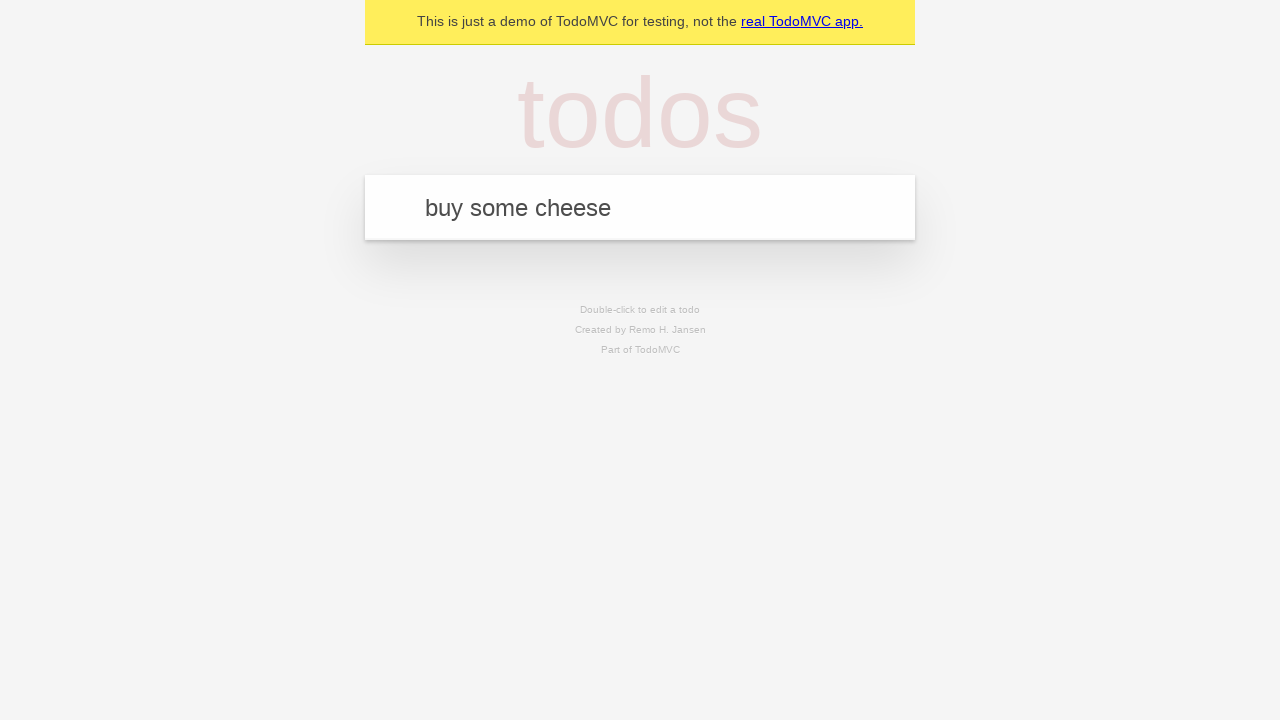

Pressed Enter to create first todo on internal:attr=[placeholder="What needs to be done?"i]
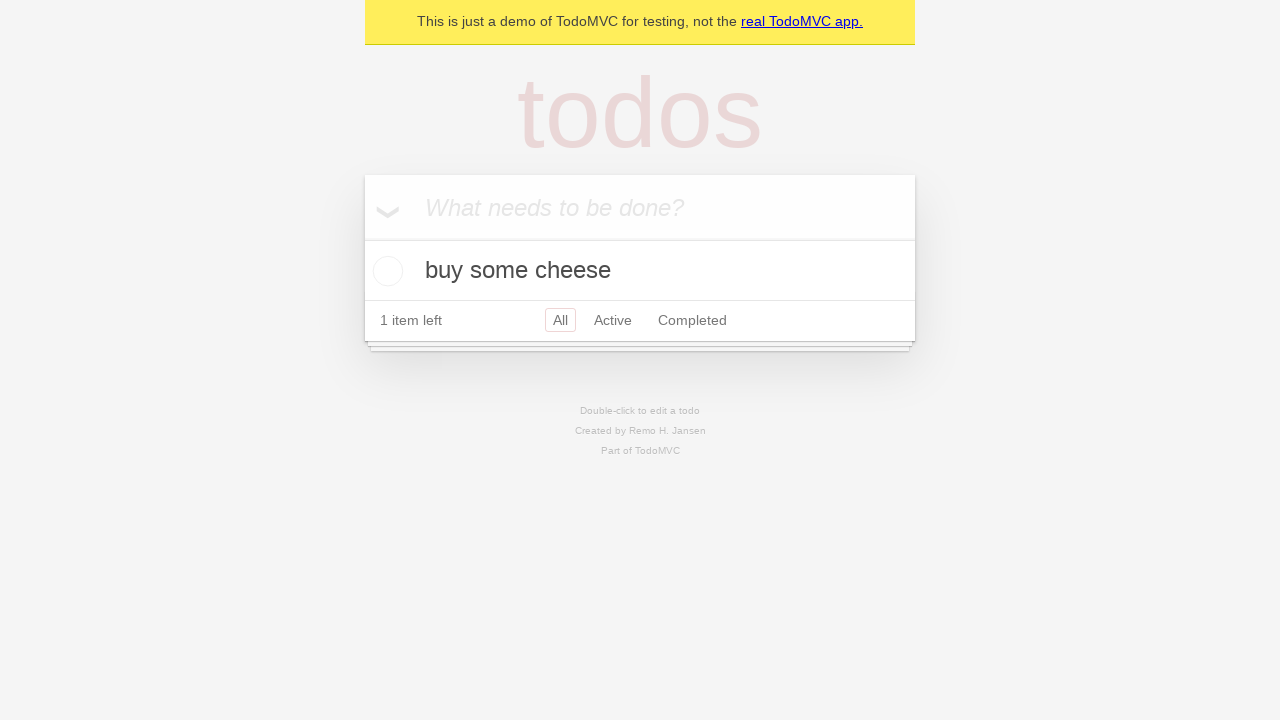

Filled todo input with 'feed the cat' on internal:attr=[placeholder="What needs to be done?"i]
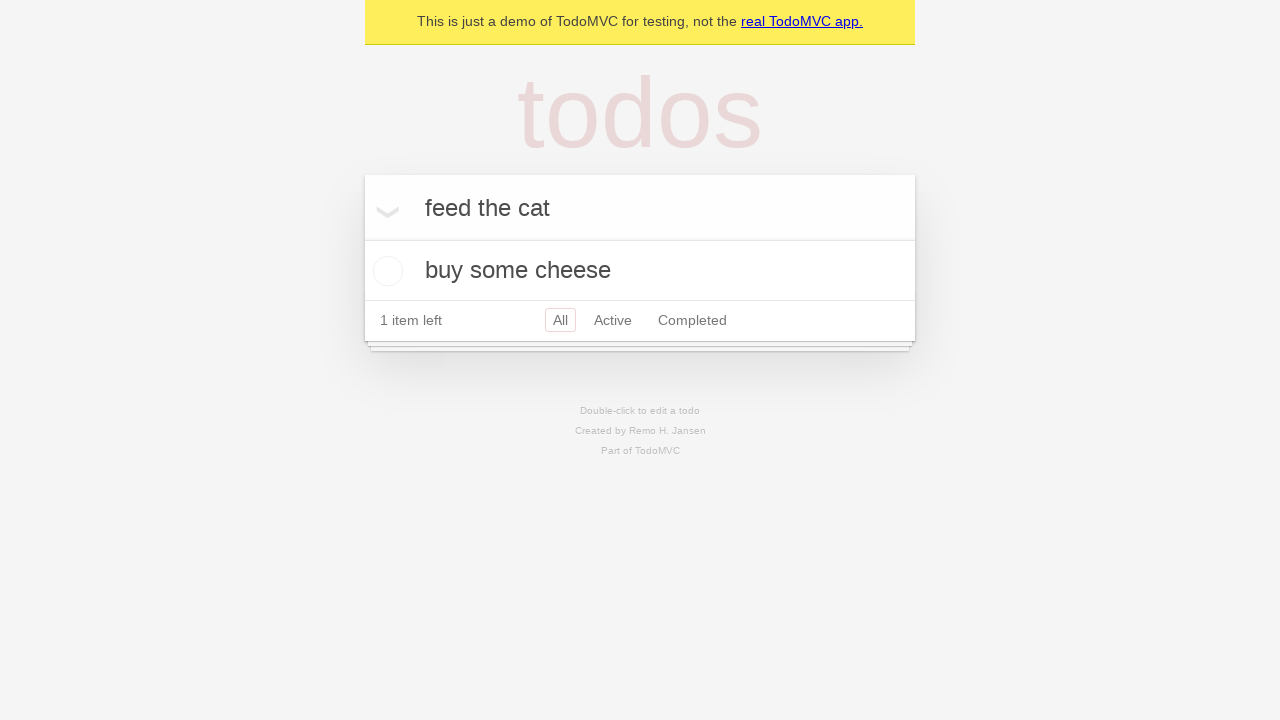

Pressed Enter to create second todo on internal:attr=[placeholder="What needs to be done?"i]
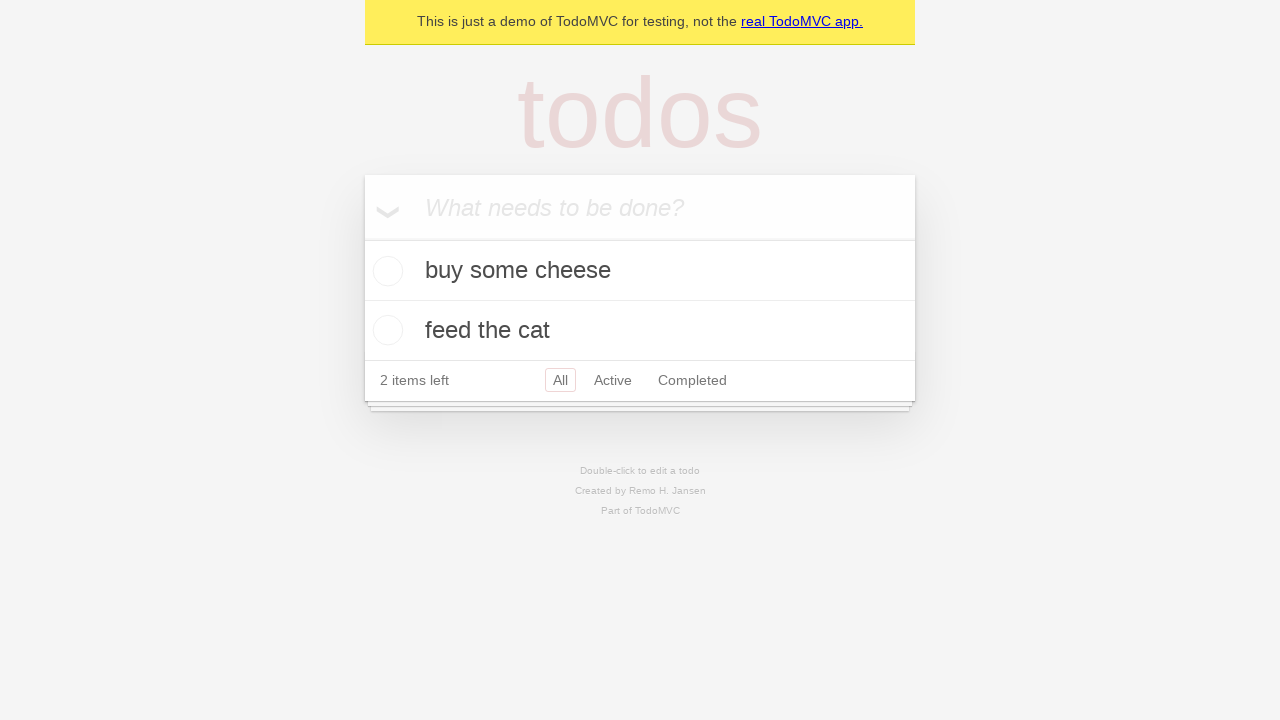

Filled todo input with 'book a doctors appointment' on internal:attr=[placeholder="What needs to be done?"i]
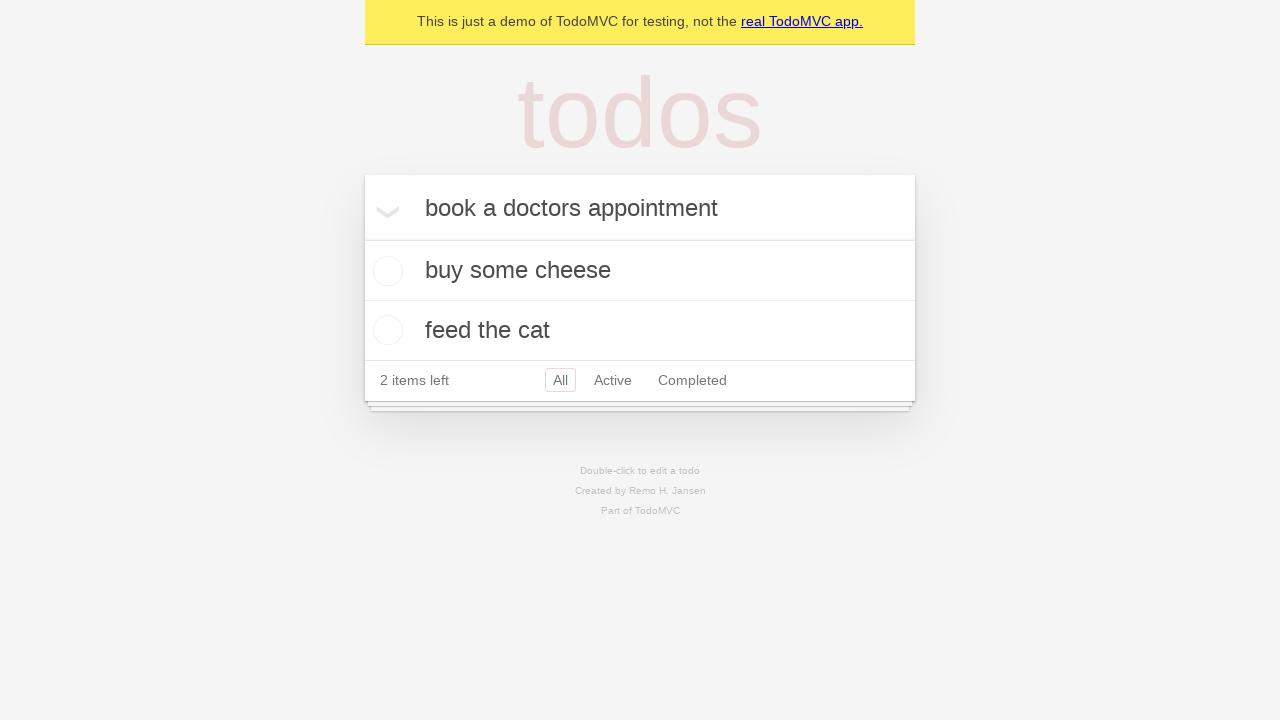

Pressed Enter to create third todo on internal:attr=[placeholder="What needs to be done?"i]
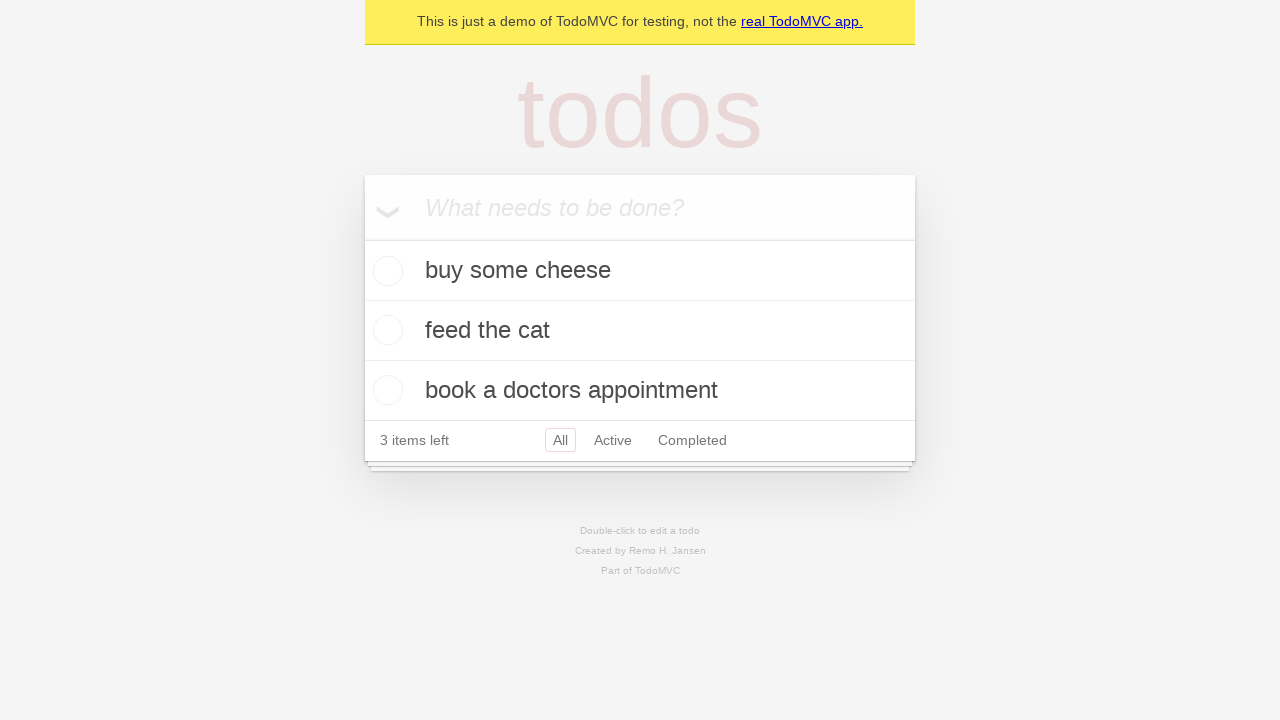

Double-clicked second todo to enter edit mode at (640, 331) on internal:testid=[data-testid="todo-item"s] >> nth=1
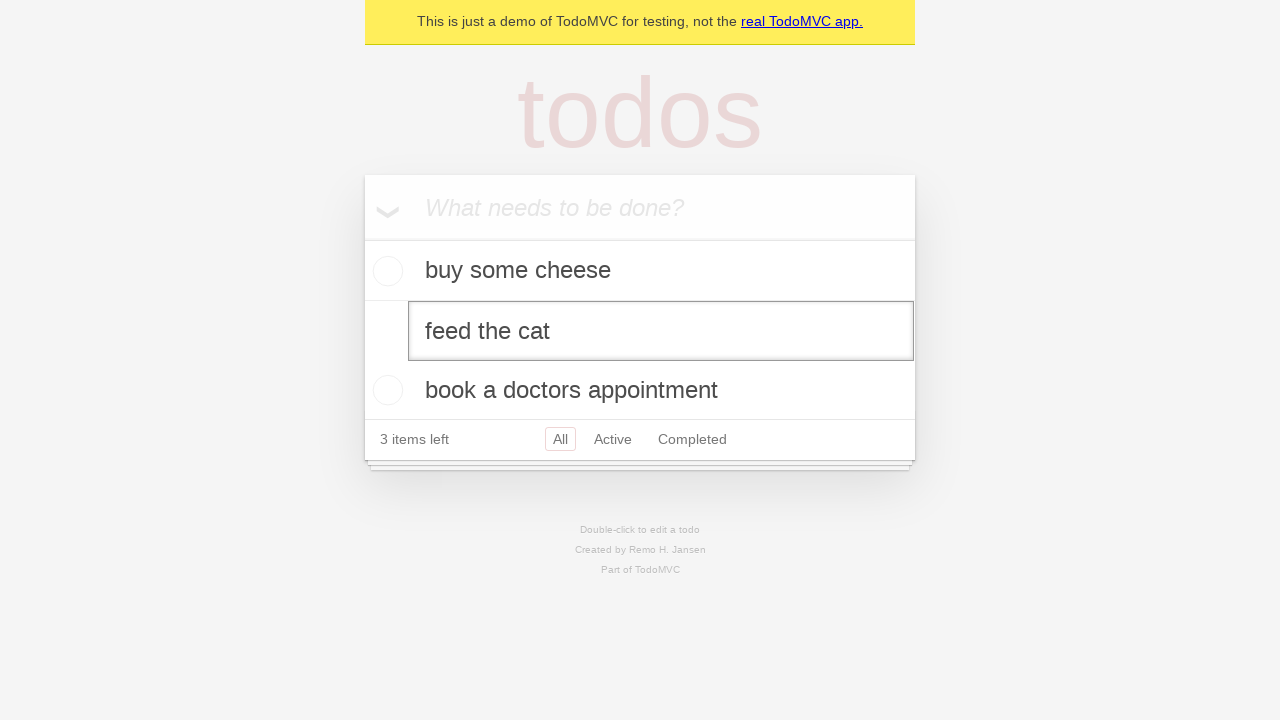

Filled edit textbox with '    buy some sausages    ' (text with leading and trailing whitespace) on internal:testid=[data-testid="todo-item"s] >> nth=1 >> internal:role=textbox[nam
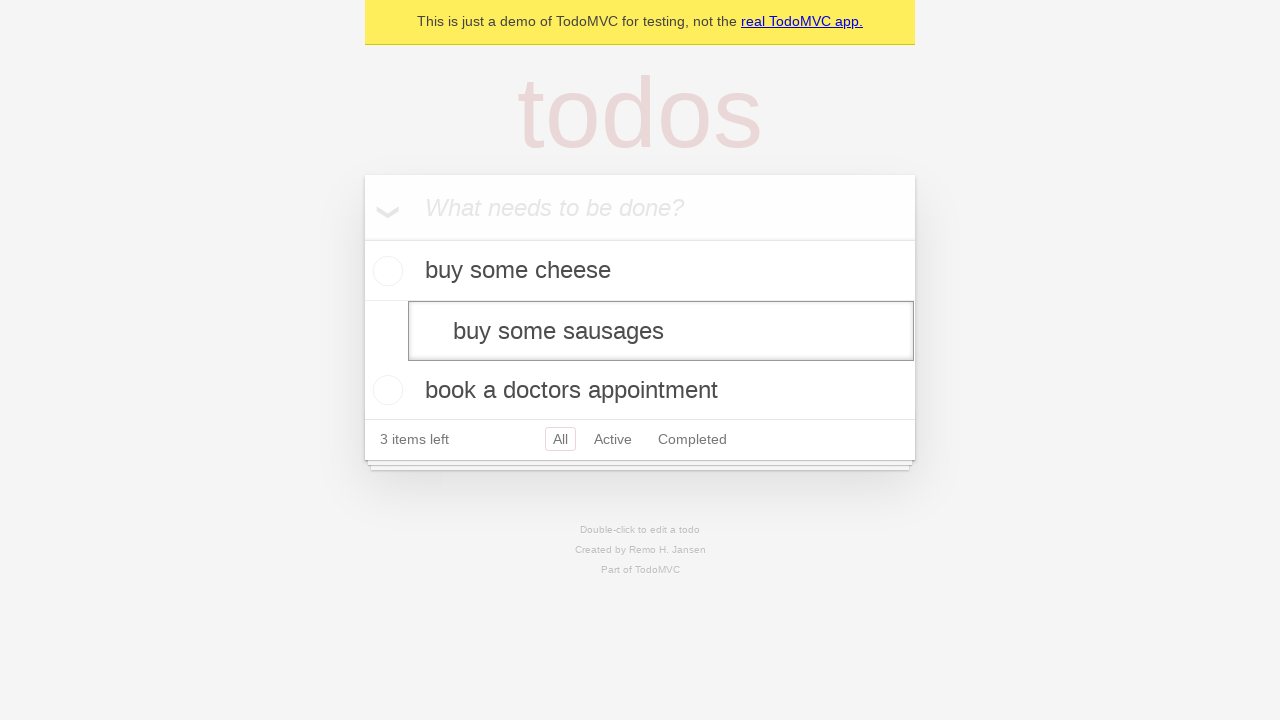

Pressed Enter to submit edited todo and verify text is trimmed on internal:testid=[data-testid="todo-item"s] >> nth=1 >> internal:role=textbox[nam
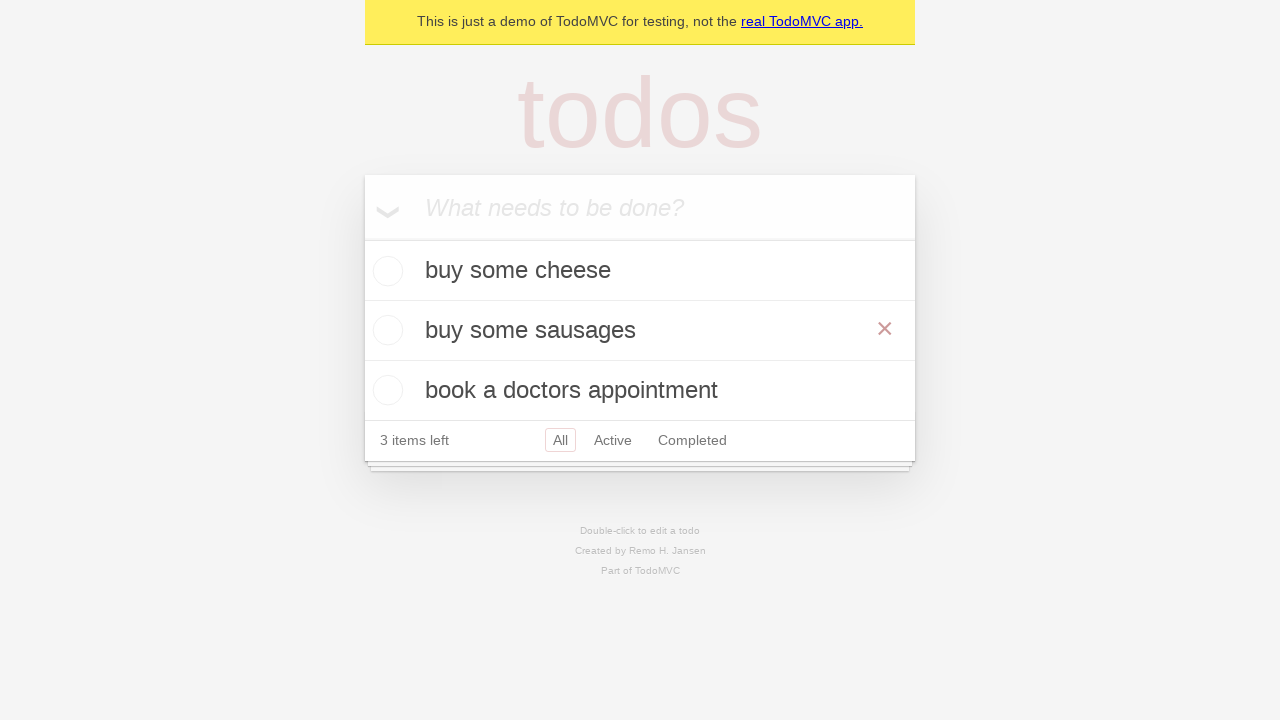

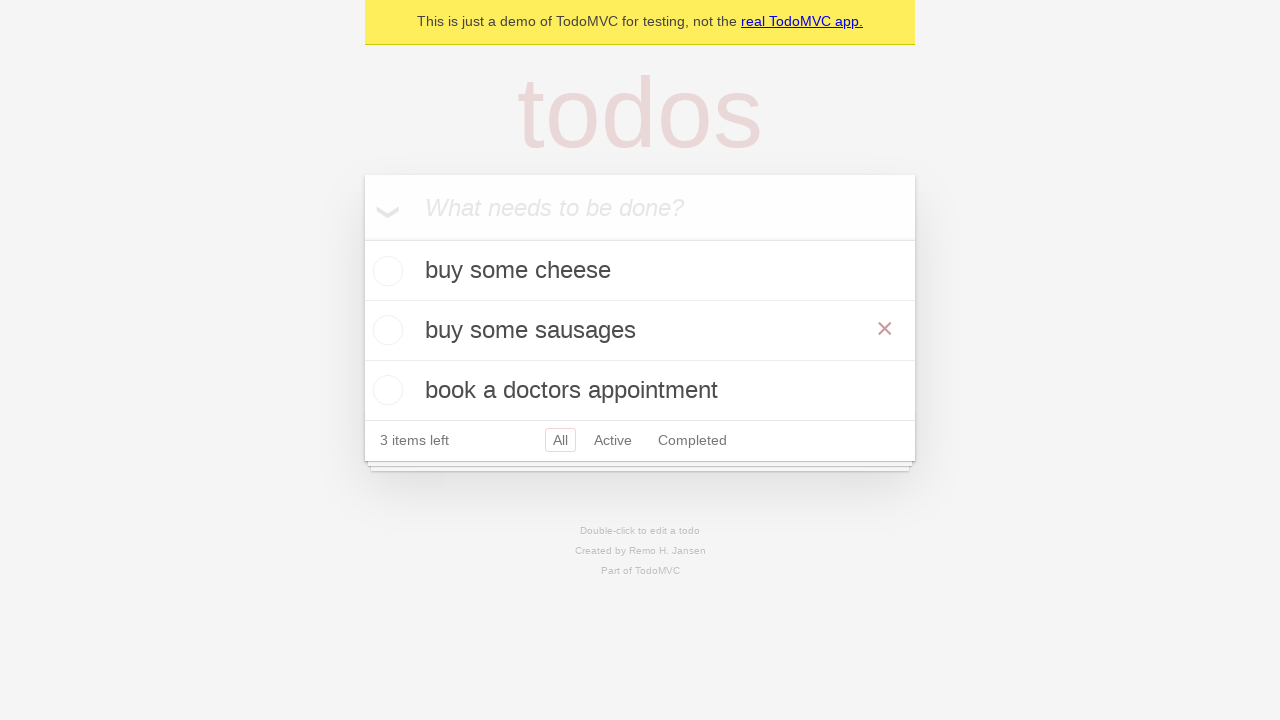